Tests slider manipulation by clicking and holding the slider, dragging it to the left to set its value to minimum (0)

Starting URL: https://www.selenium.dev/selenium/web/web-form.html

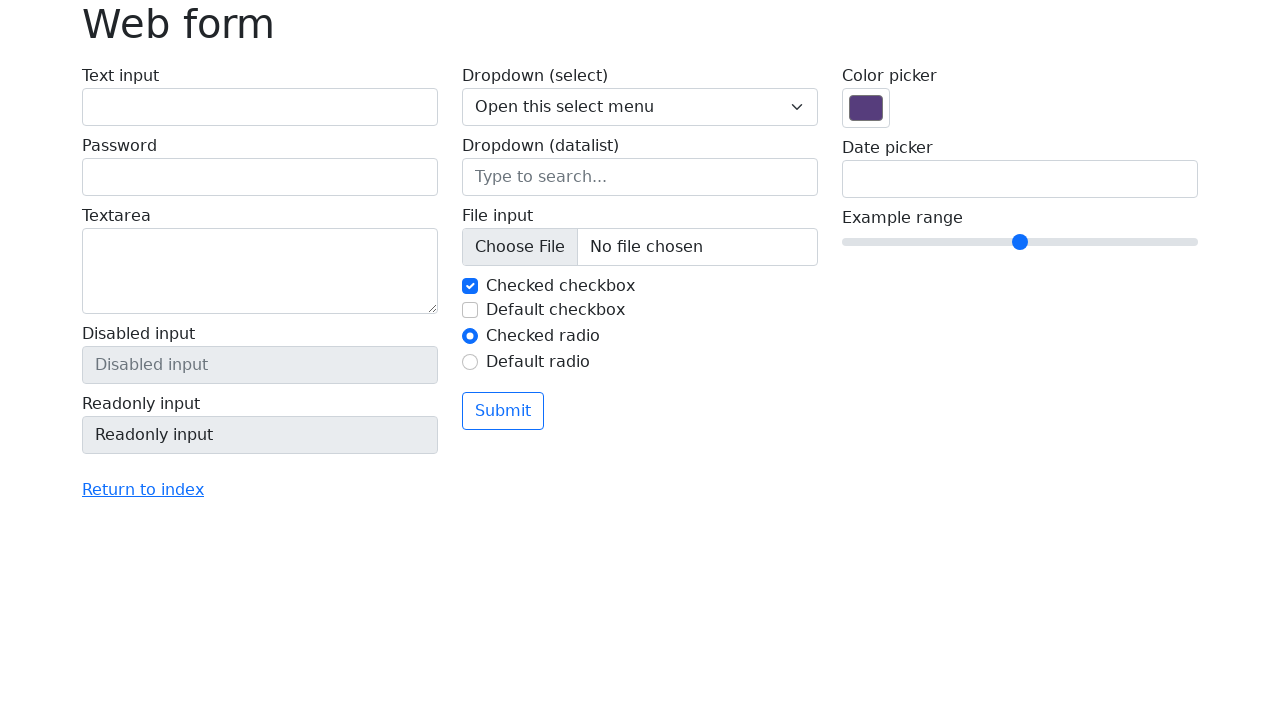

Located slider element with class 'form-range'
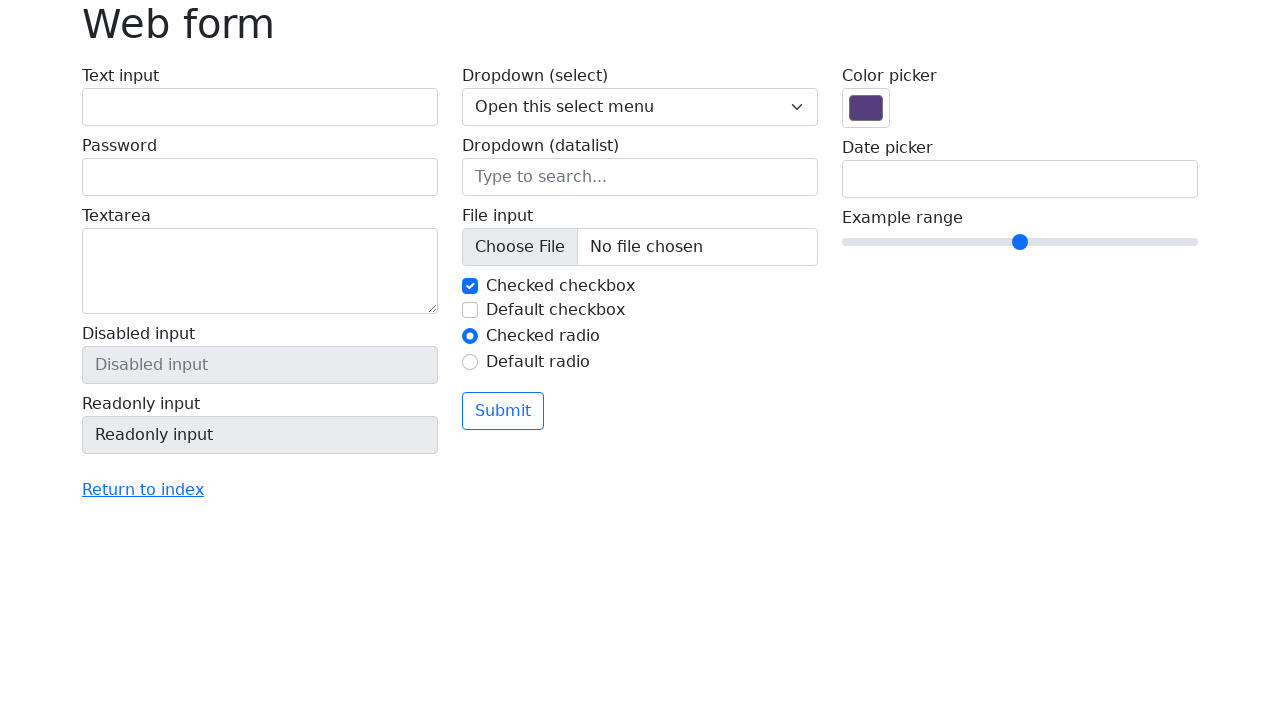

Retrieved slider bounding box for positioning
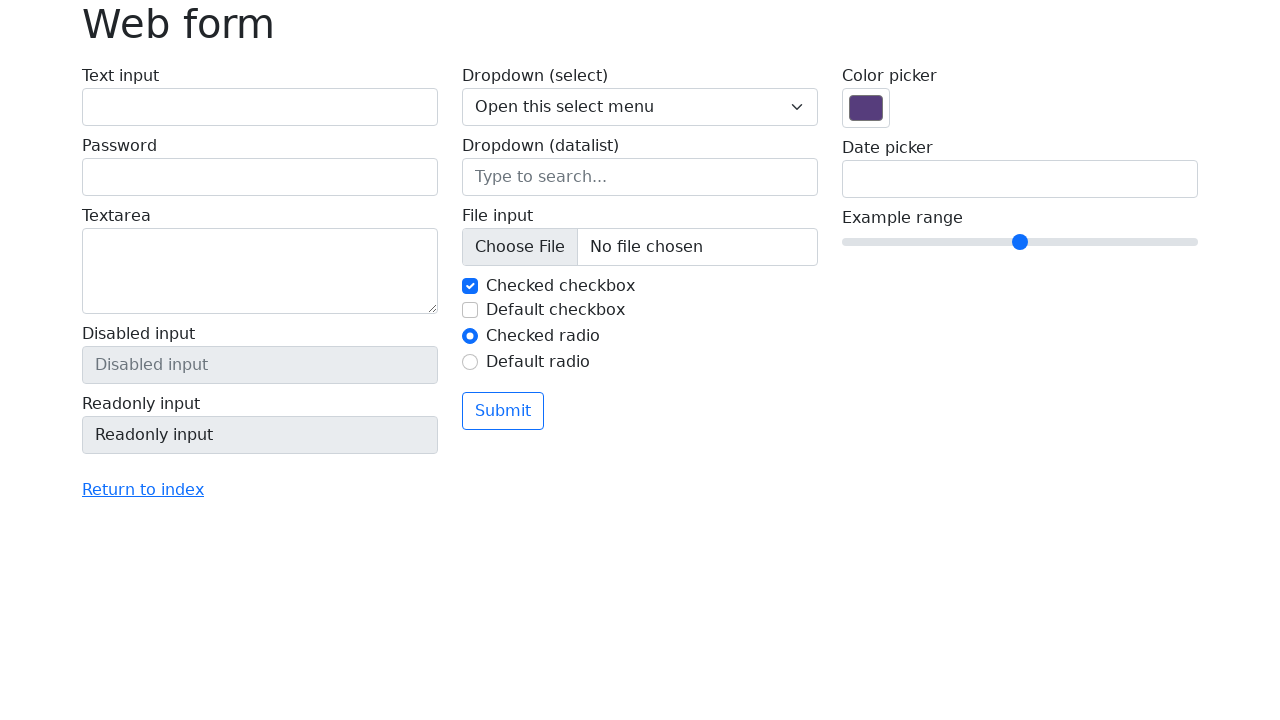

Moved mouse to center of slider at (1020, 242)
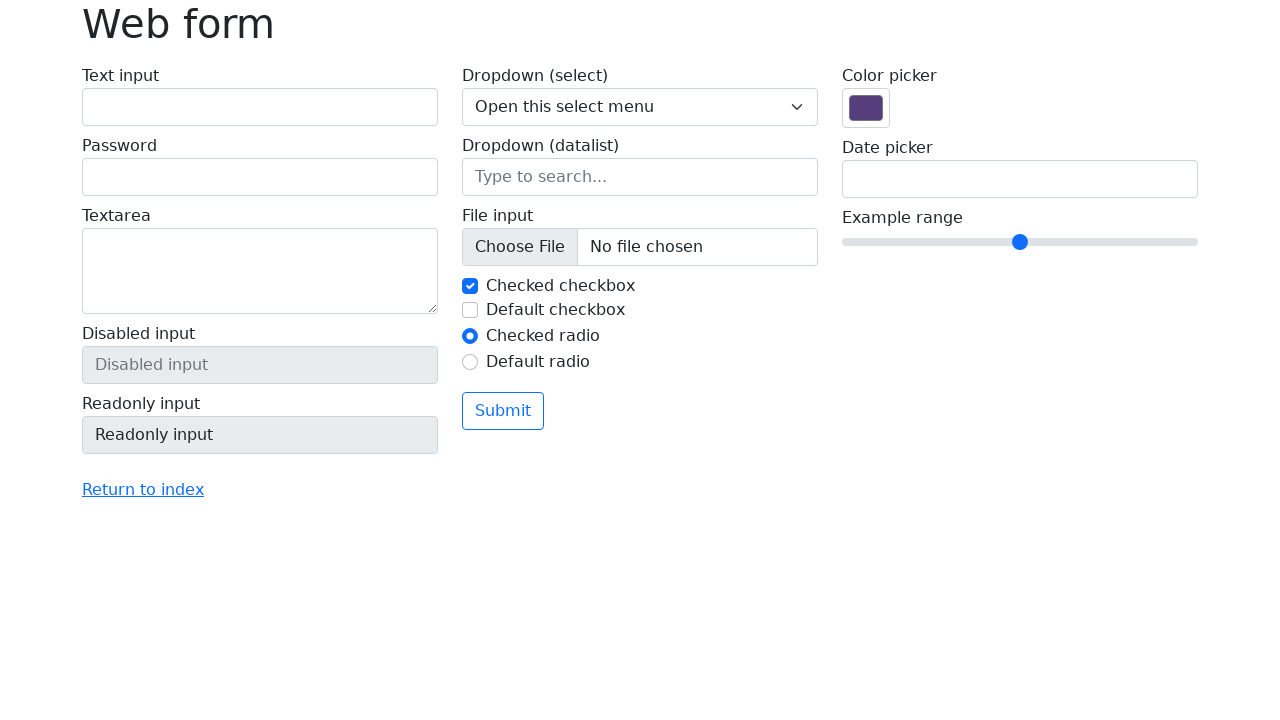

Pressed mouse button down on slider at (1020, 242)
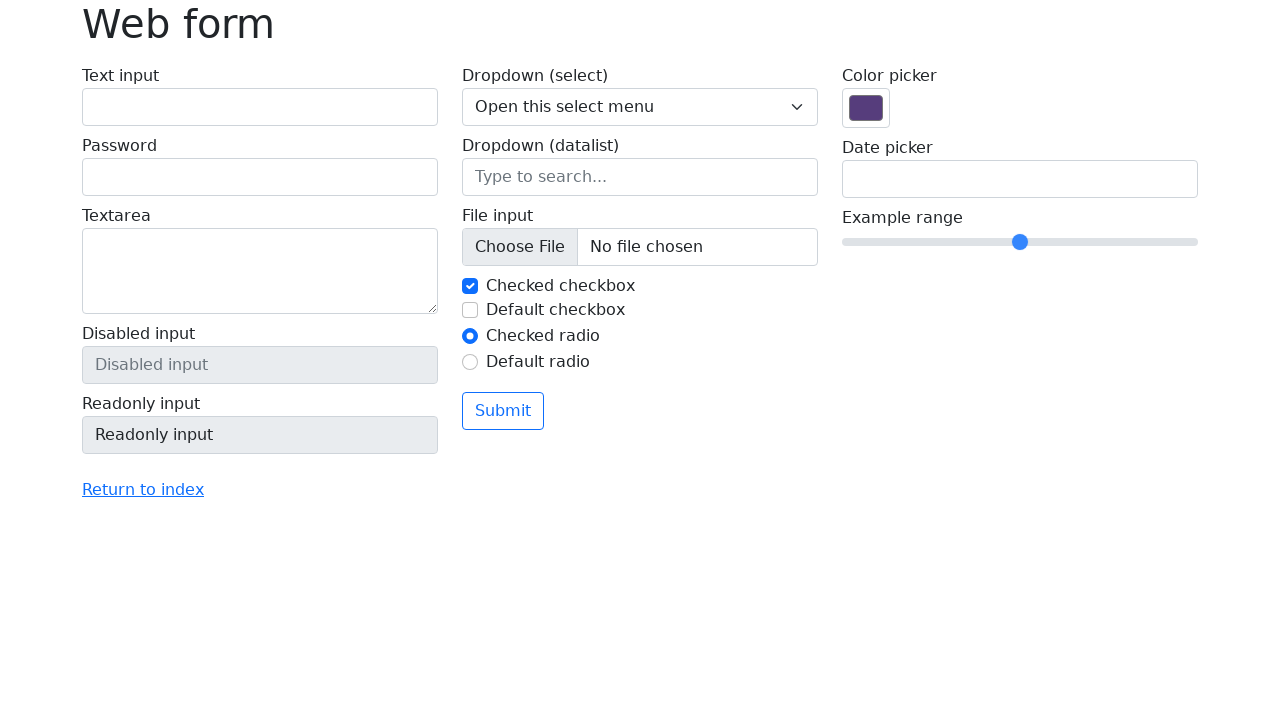

Dragged slider to the left by 100 pixels at (742, 242)
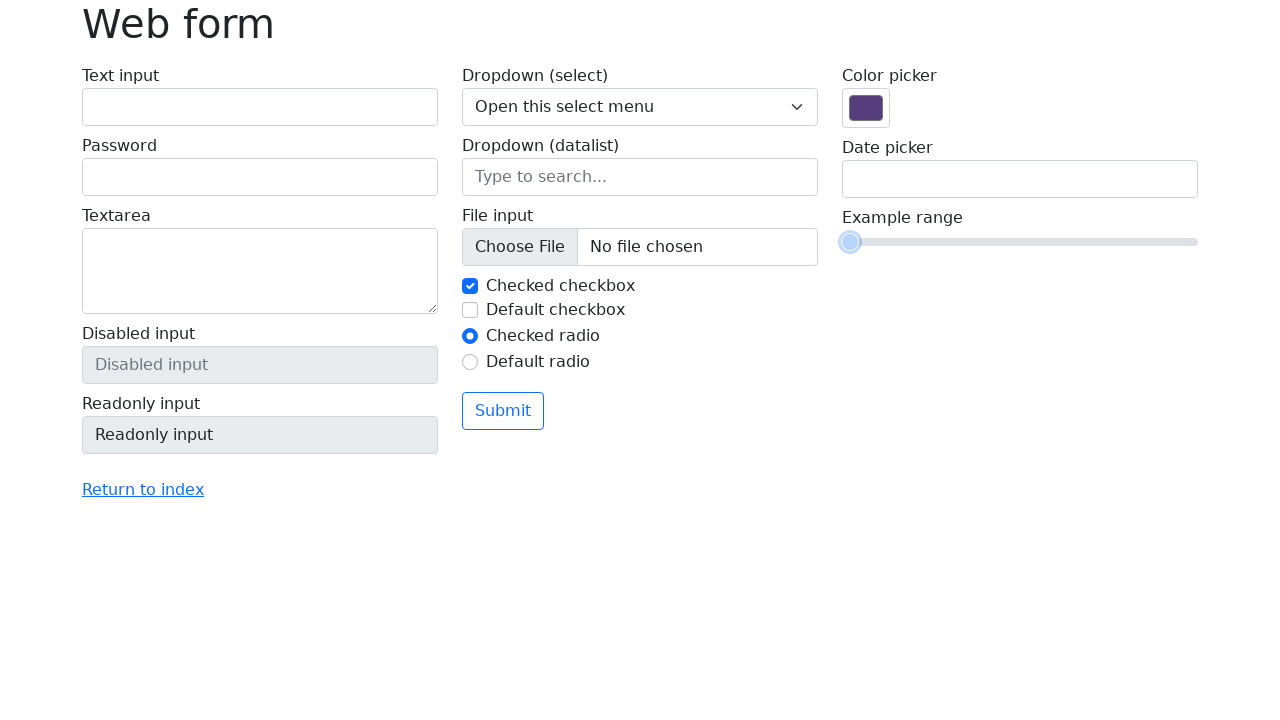

Released mouse button to complete slider drag at (742, 242)
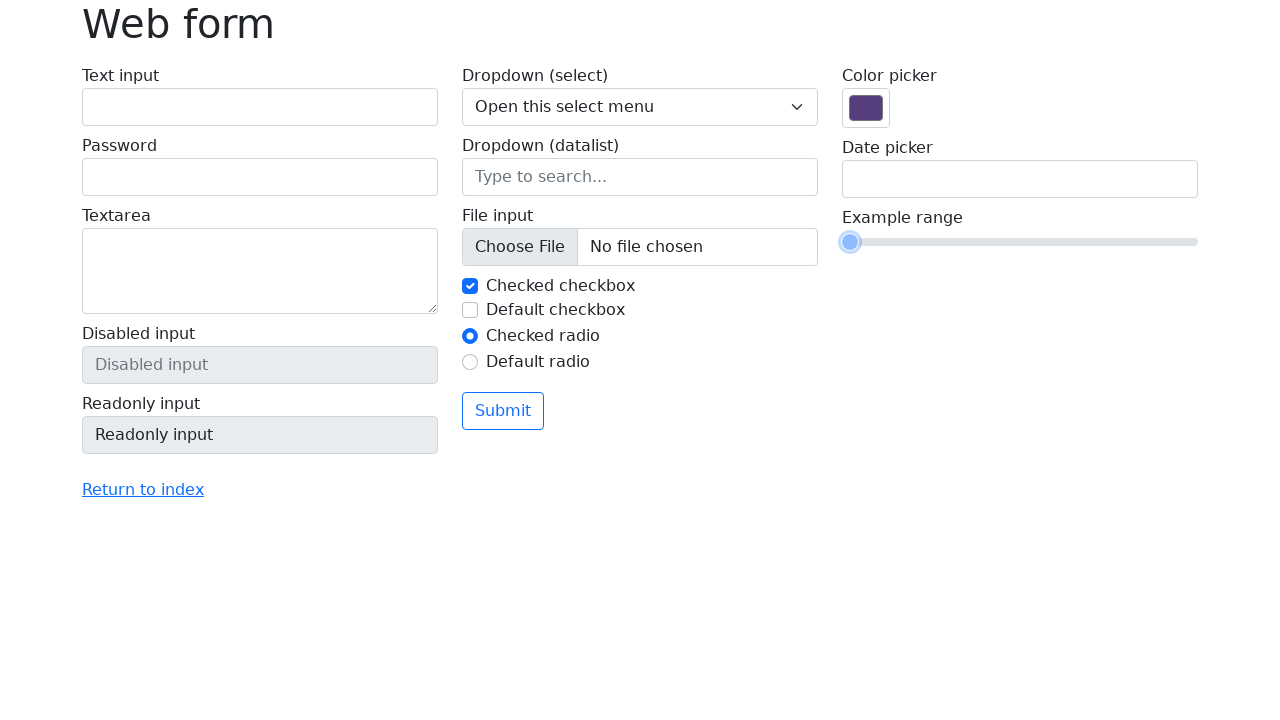

Asserted slider value equals 0 (minimum)
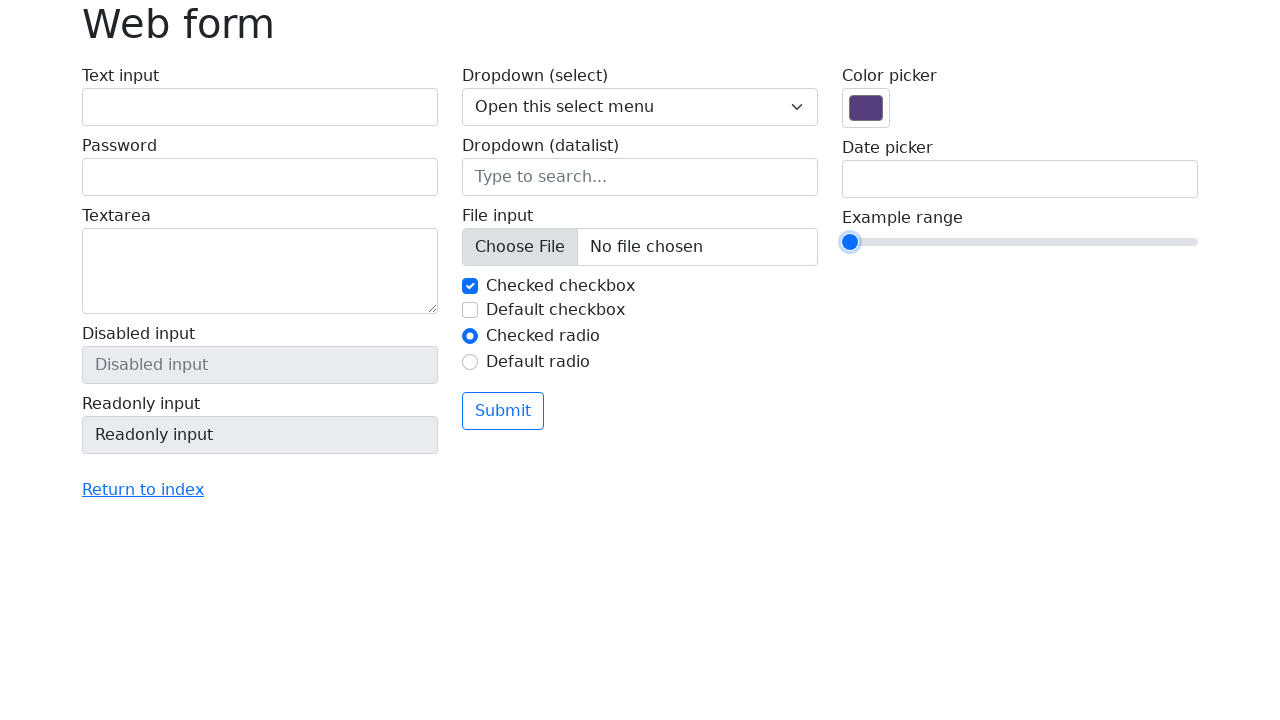

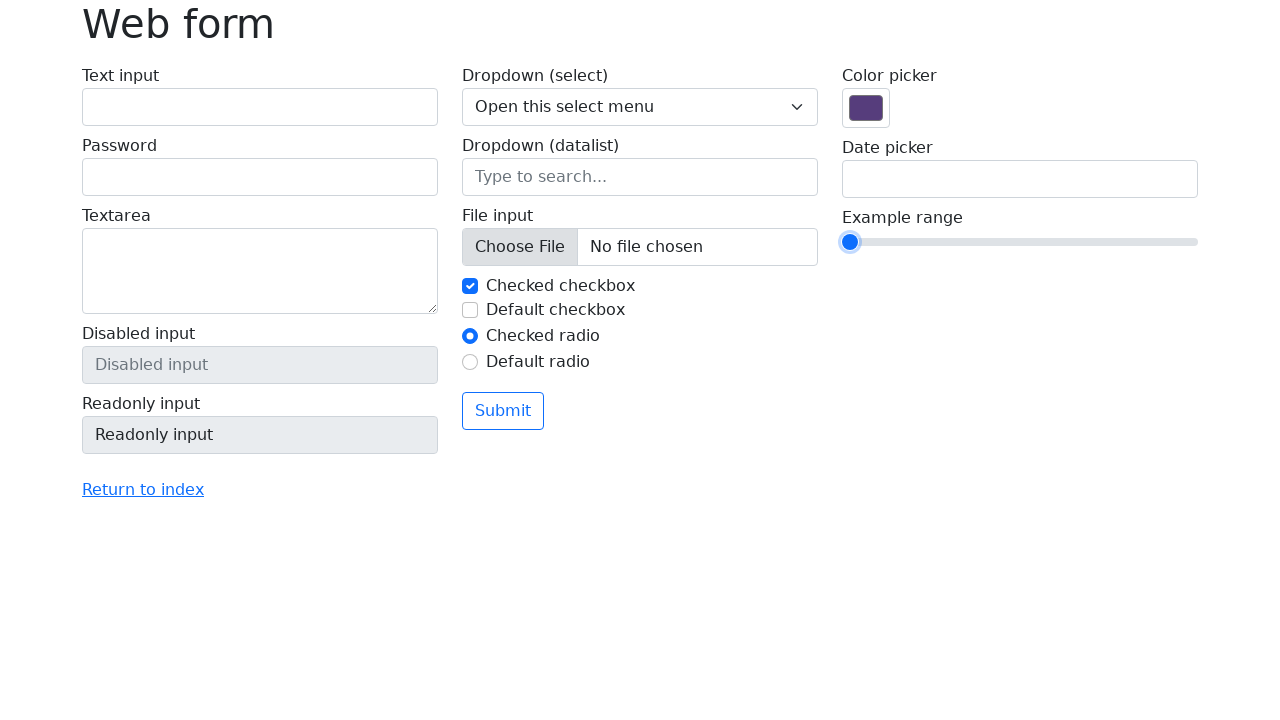